Tests the isEnabled() method by checking if various form elements are enabled and interacting with them accordingly

Starting URL: https://automationfc.github.io/basic-form/index.html

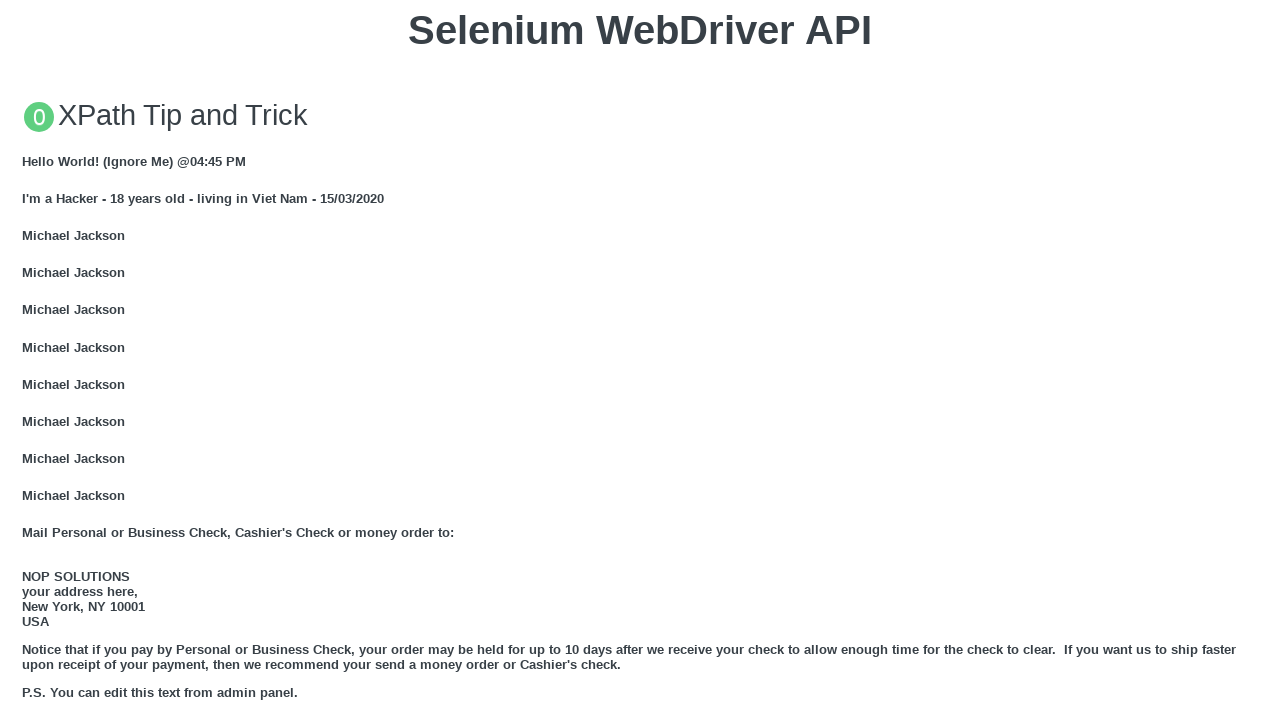

Located email textbox element
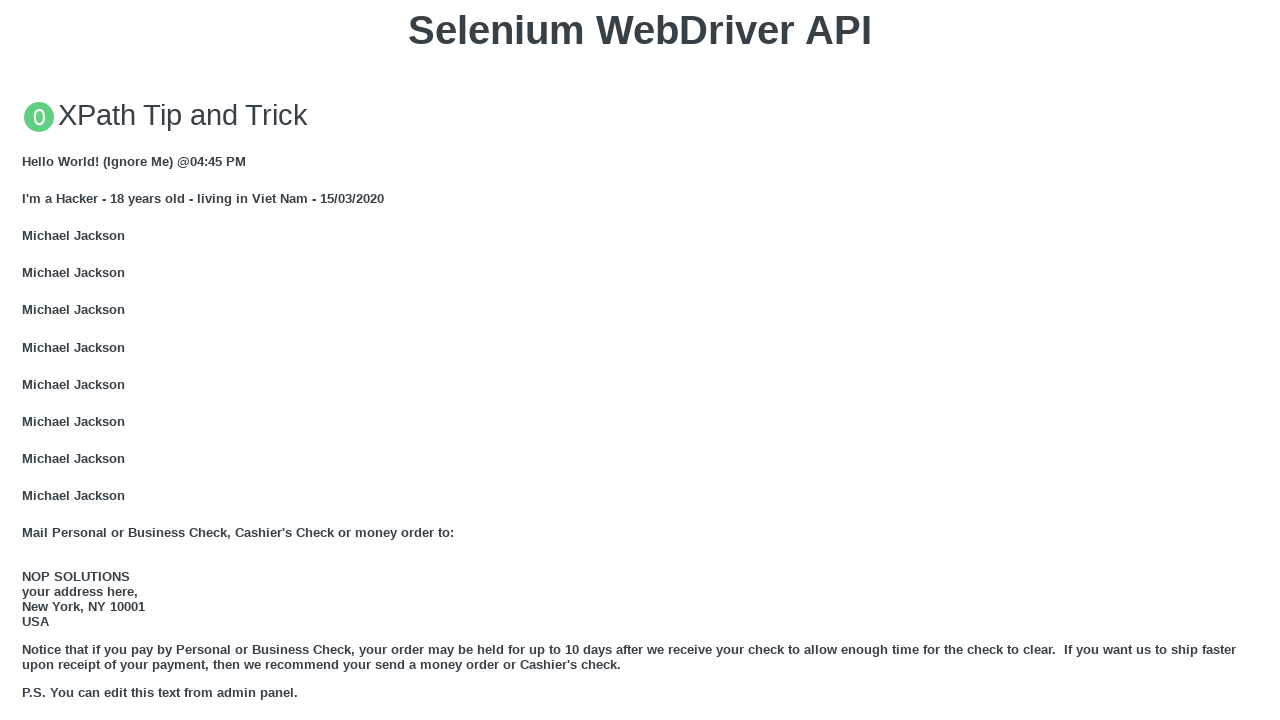

Verified email textbox is enabled
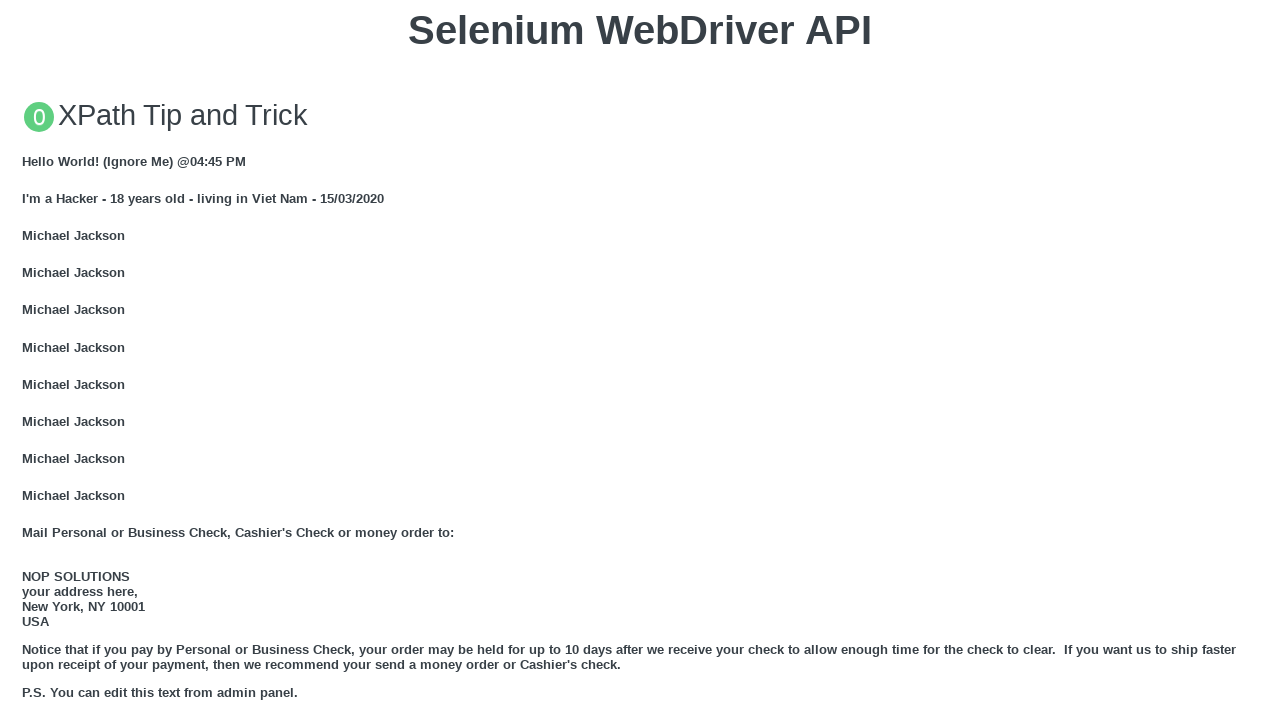

Filled email textbox with 'Email is enabled' on xpath=//input[@id='mail']
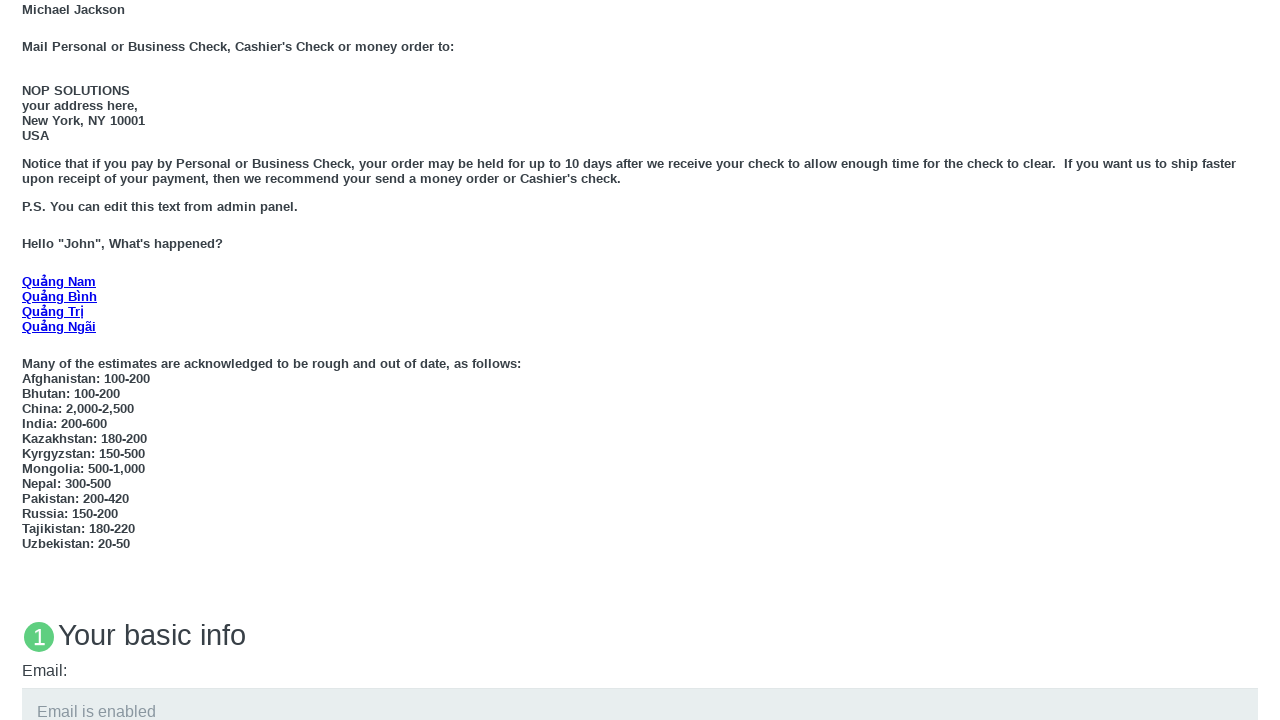

Located age under 18 radio button element
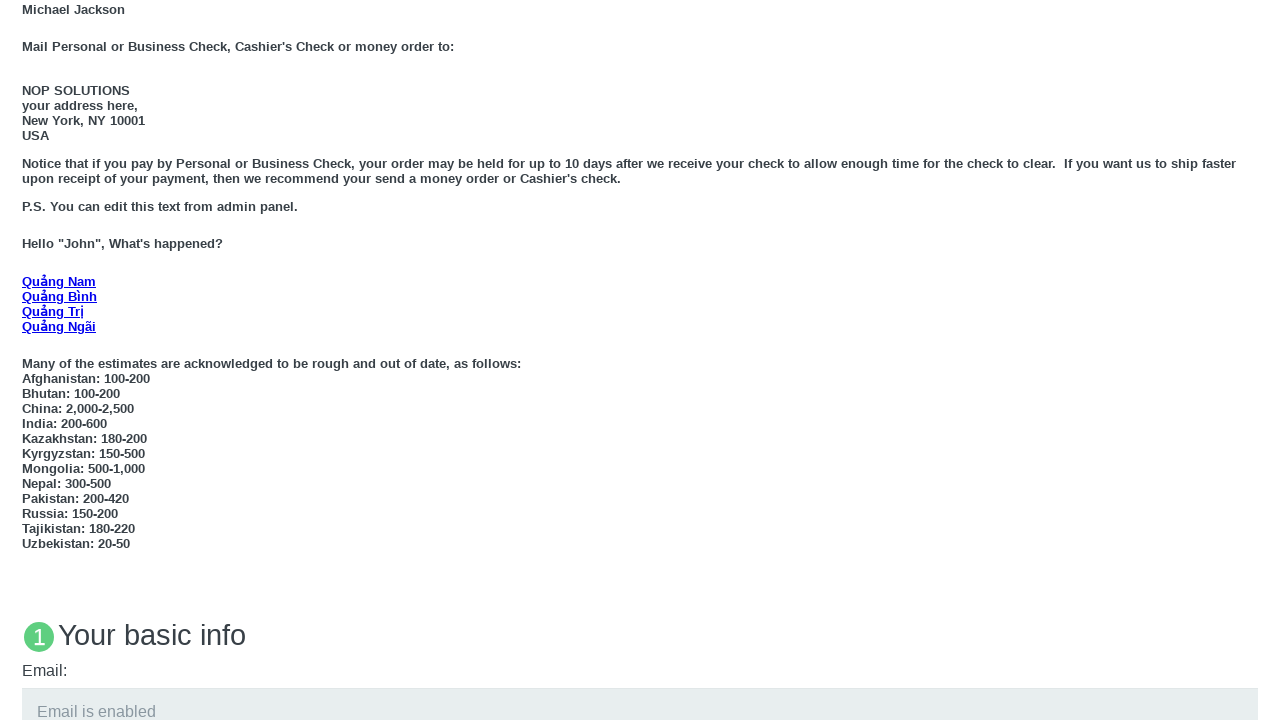

Verified age under 18 radio button is enabled
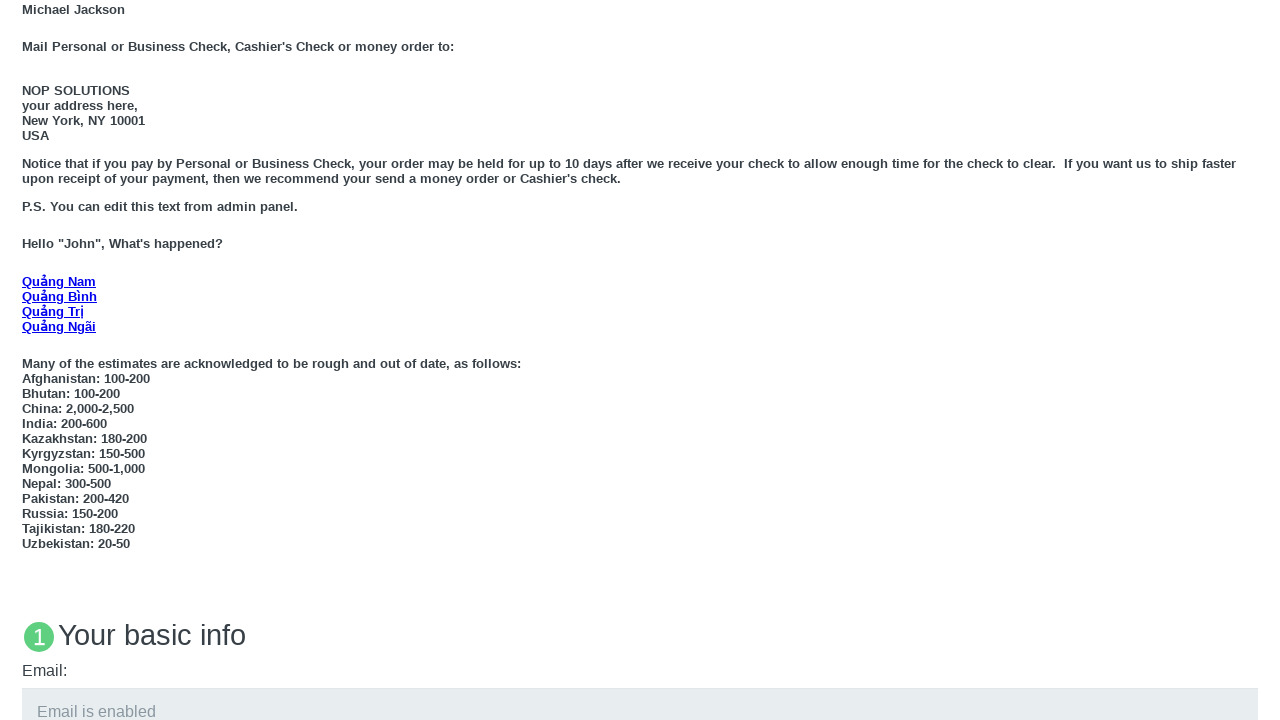

Located education textarea element
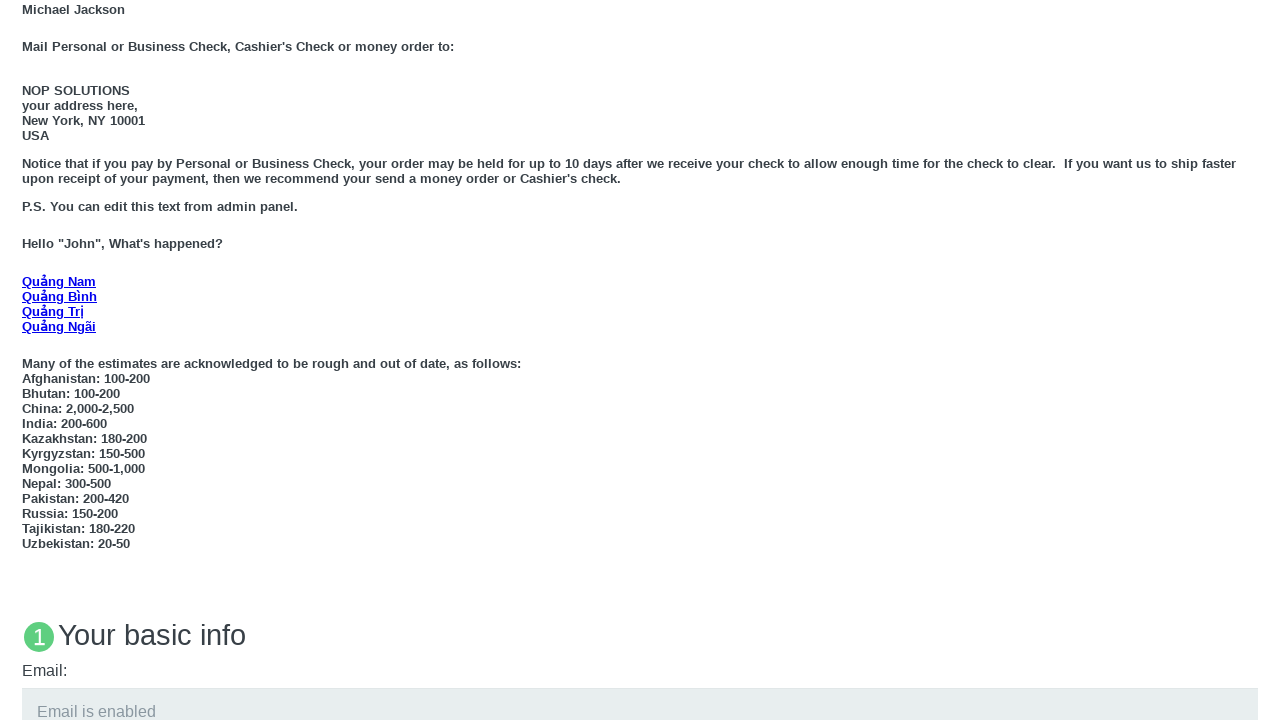

Verified education textarea is enabled
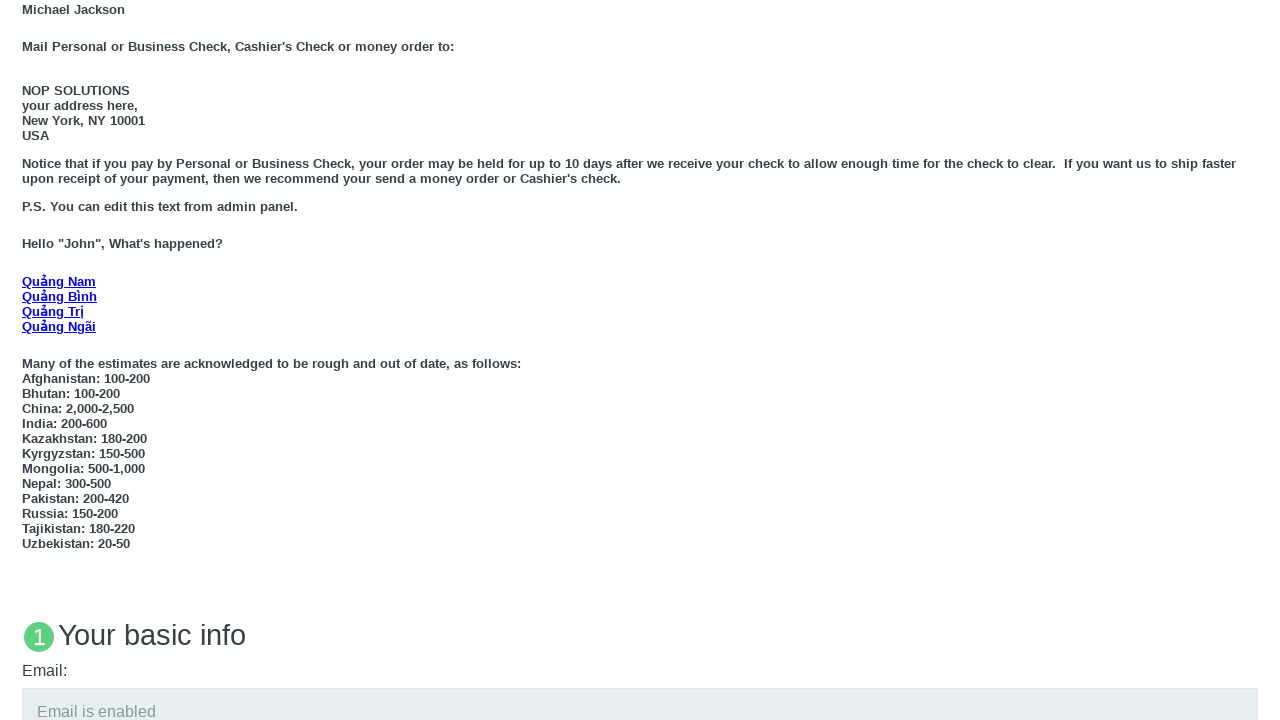

Filled education textarea with 'Text Area edu is enabled' on #edu
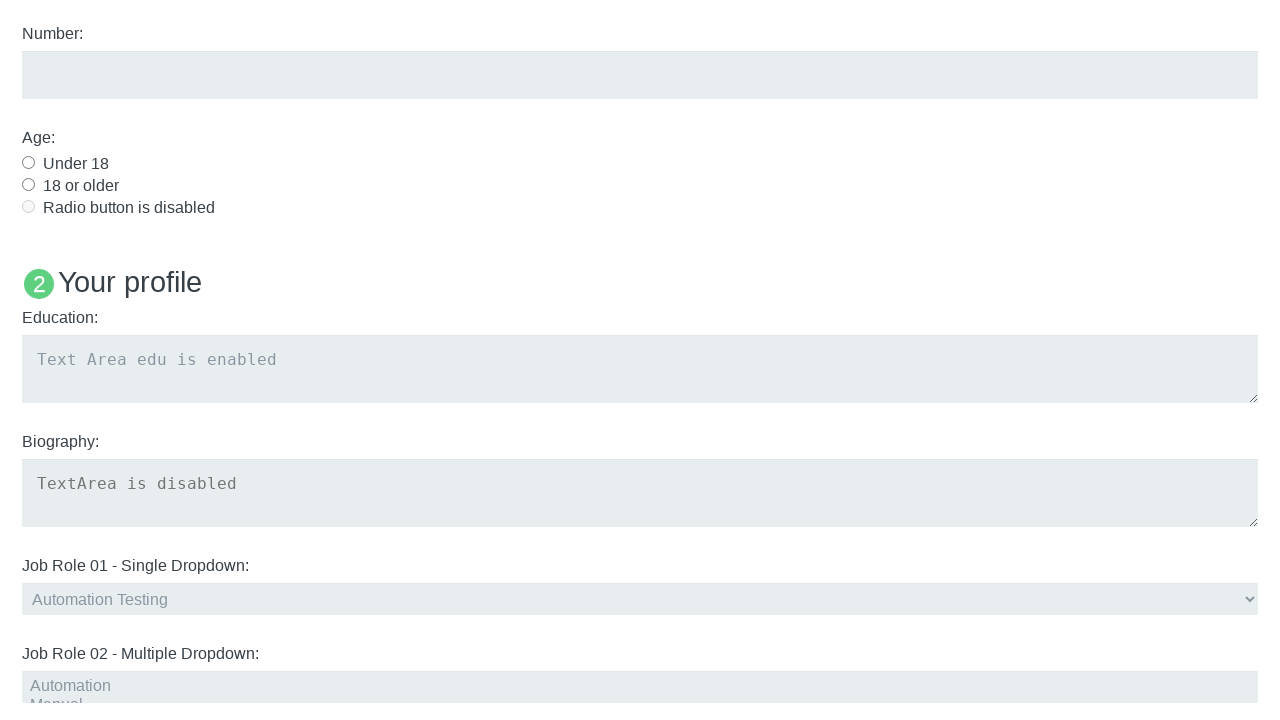

Located job role 1 dropdown element
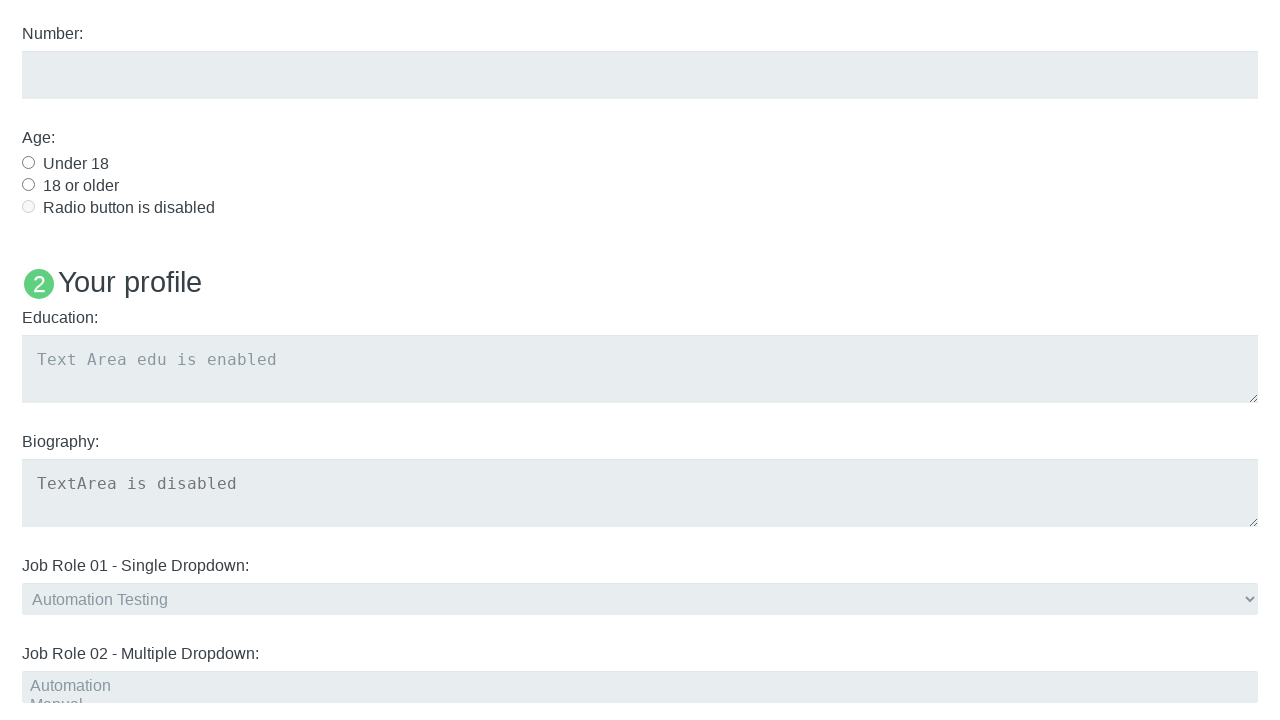

Verified job role 1 dropdown is enabled
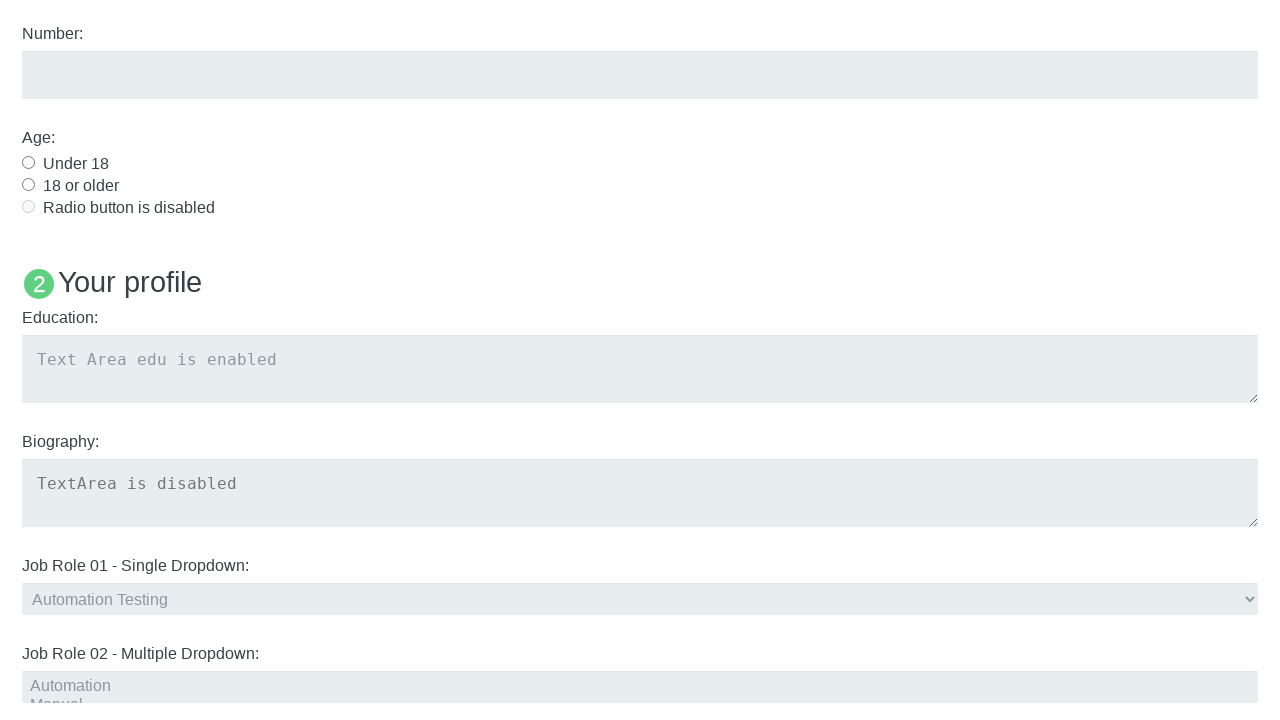

Clicked job role 1 dropdown at (640, 599) on #job1
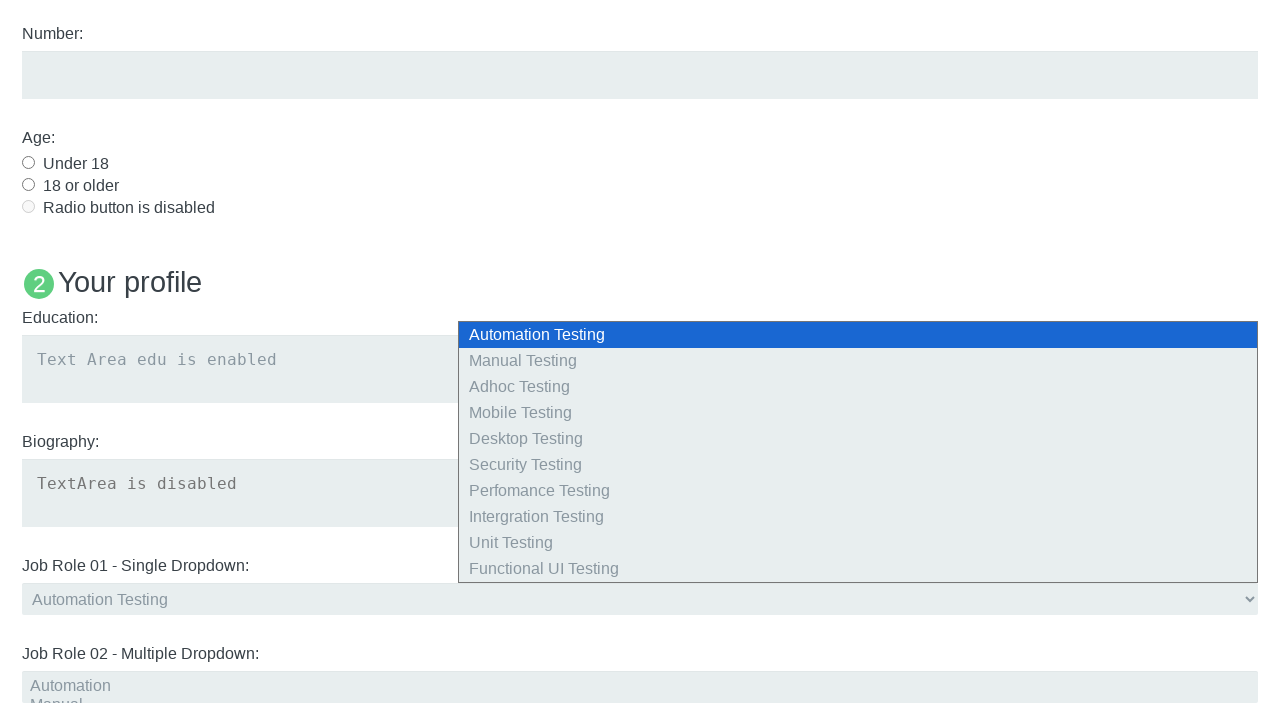

Located development interest checkbox element
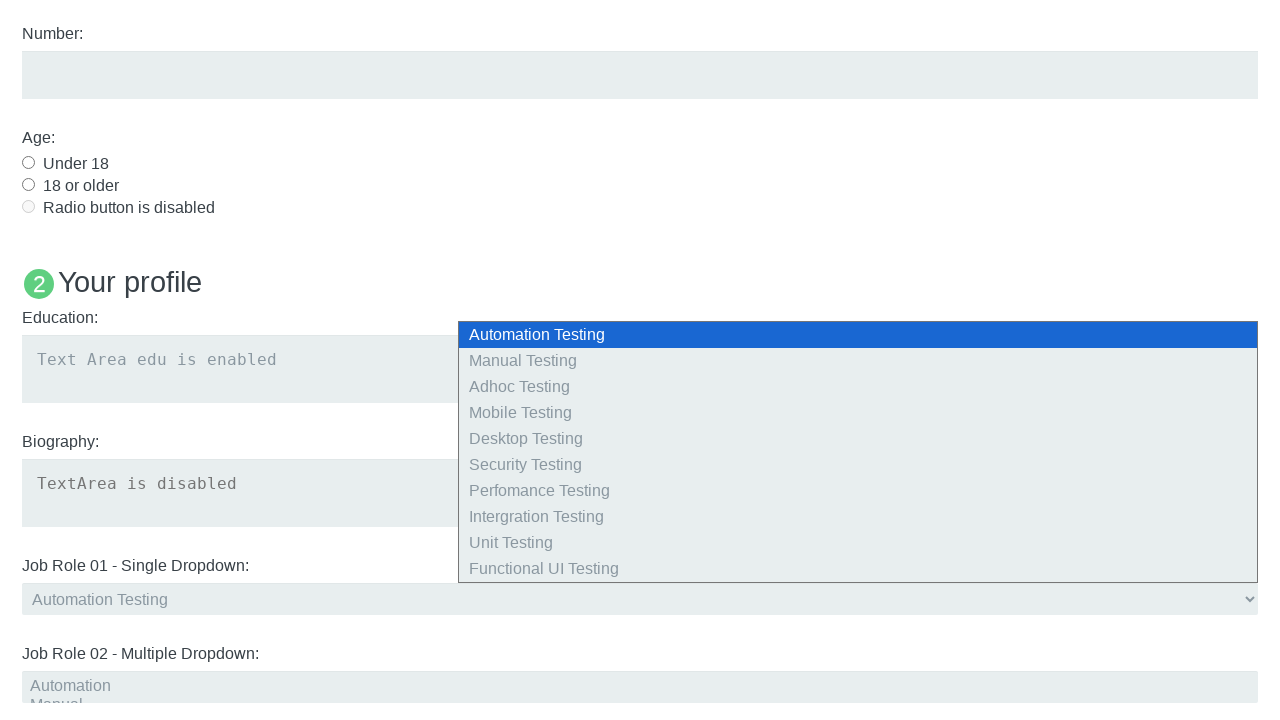

Verified development interest checkbox is enabled
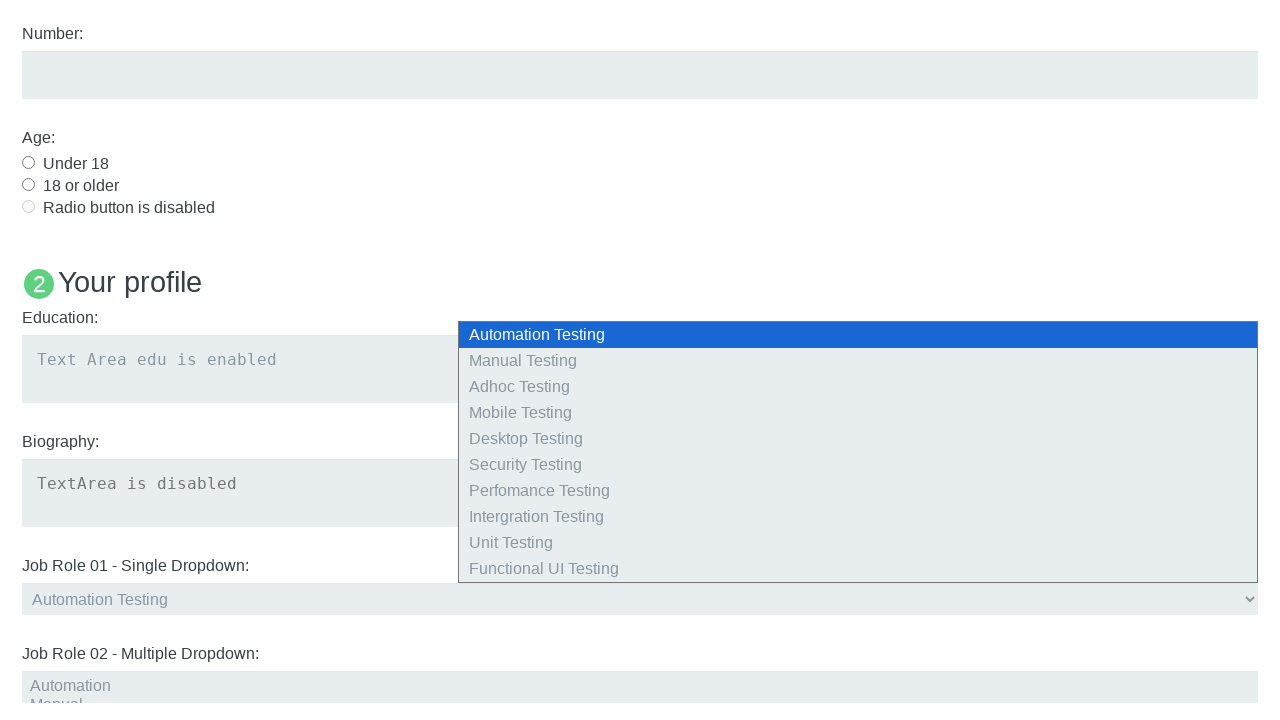

Clicked development interest checkbox at (90, 361) on xpath=//label[@for='development']
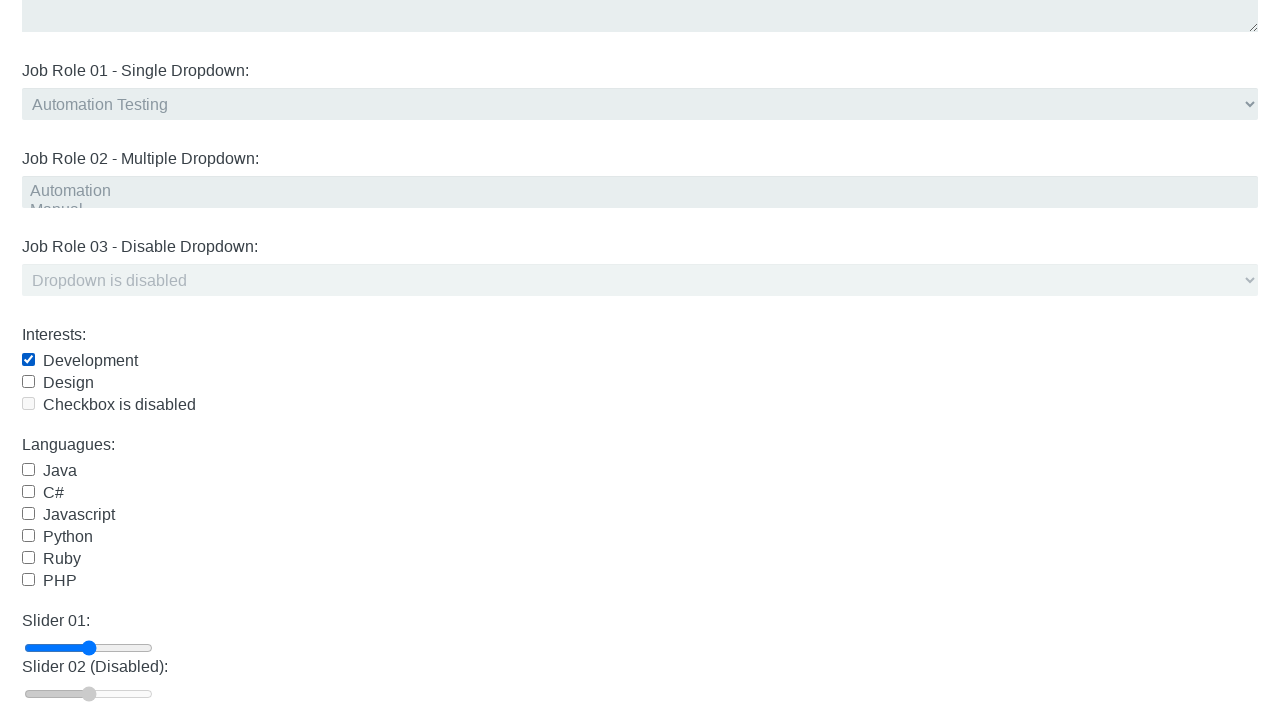

Located slider 1 element
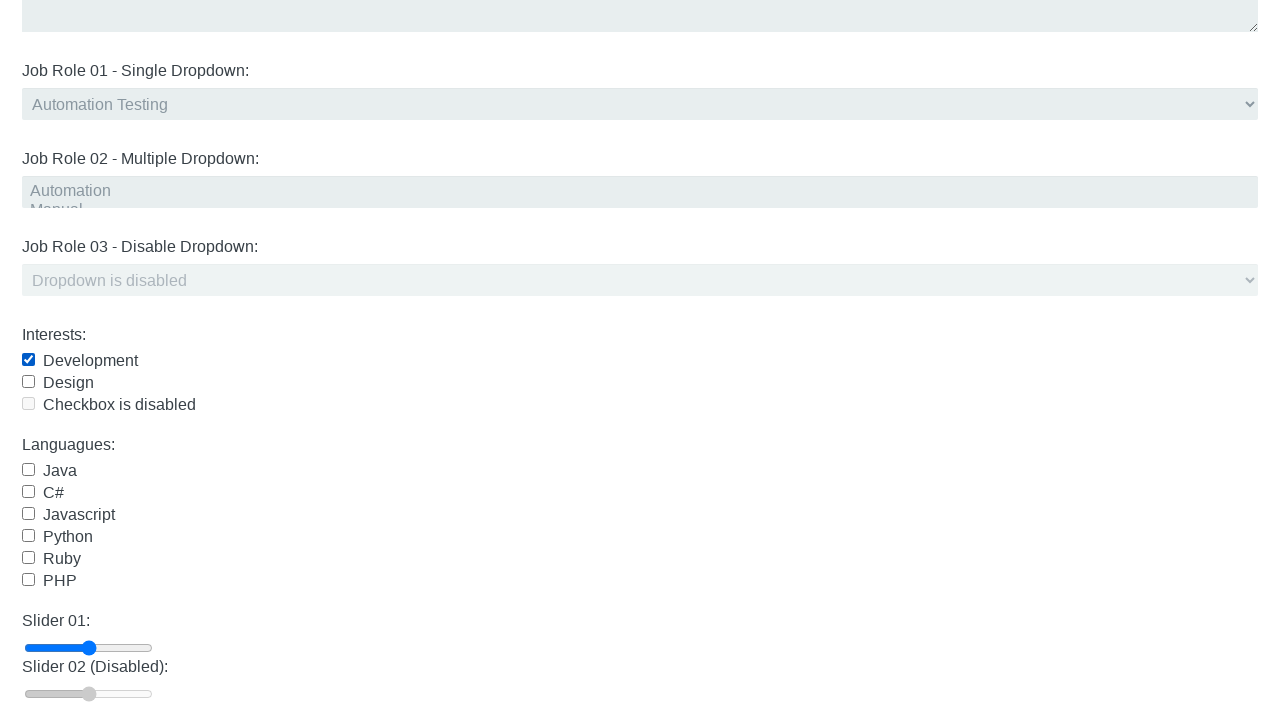

Checked slider 1 enabled state
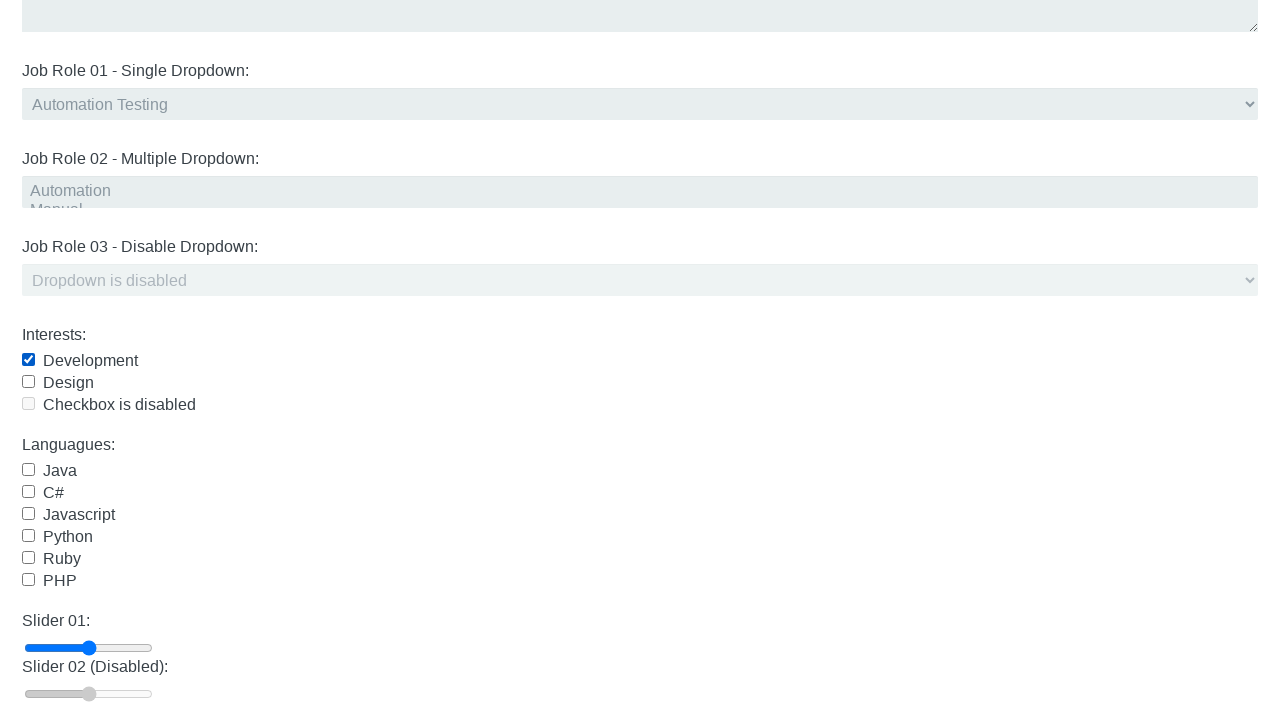

Located password field element
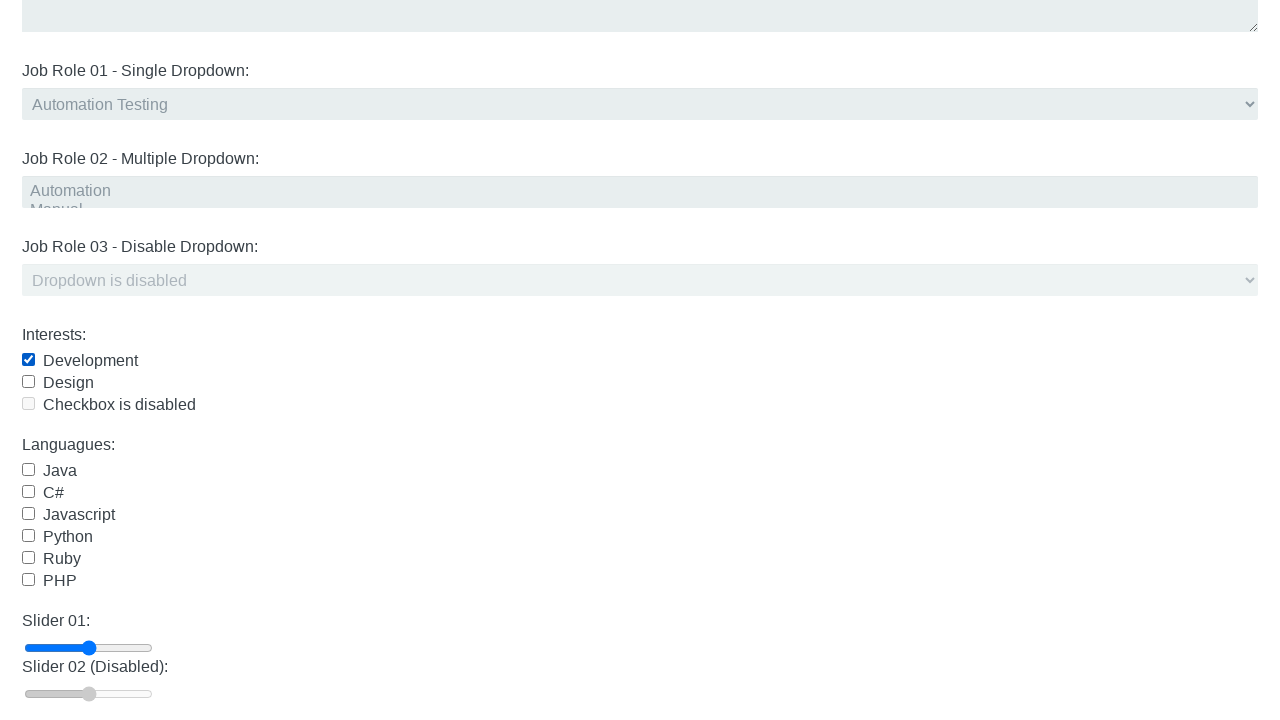

Checked password field enabled state
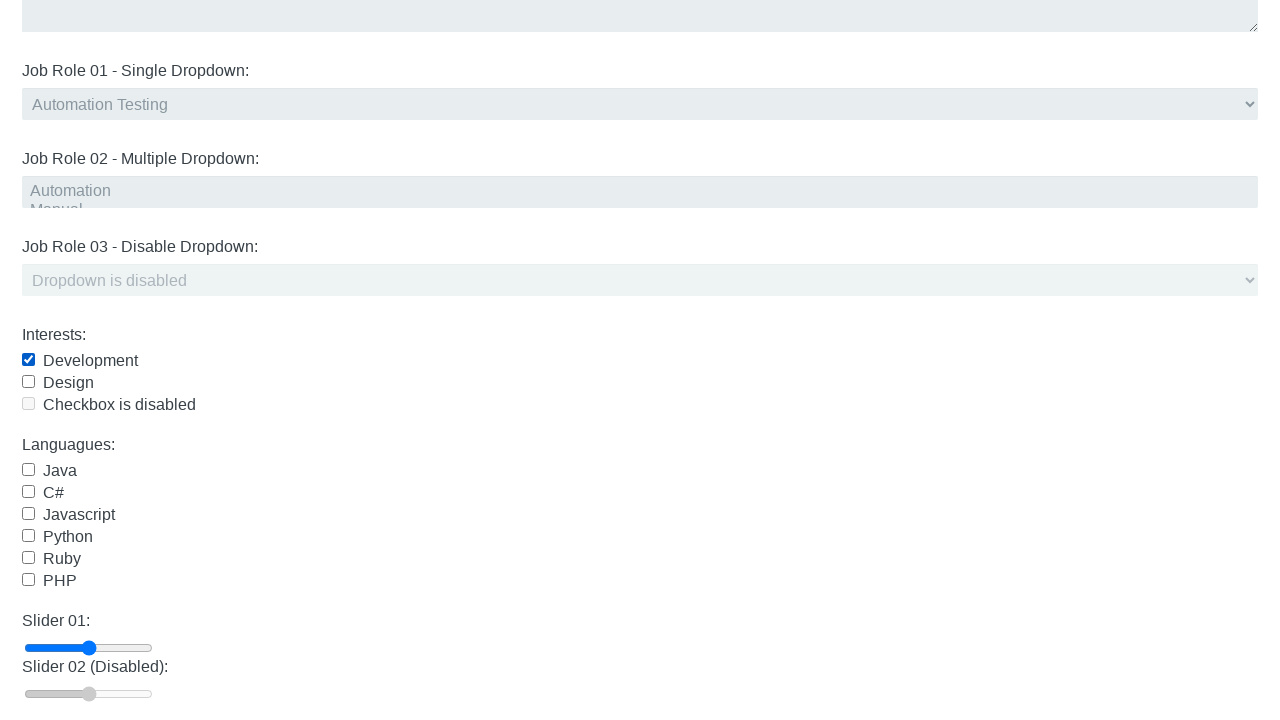

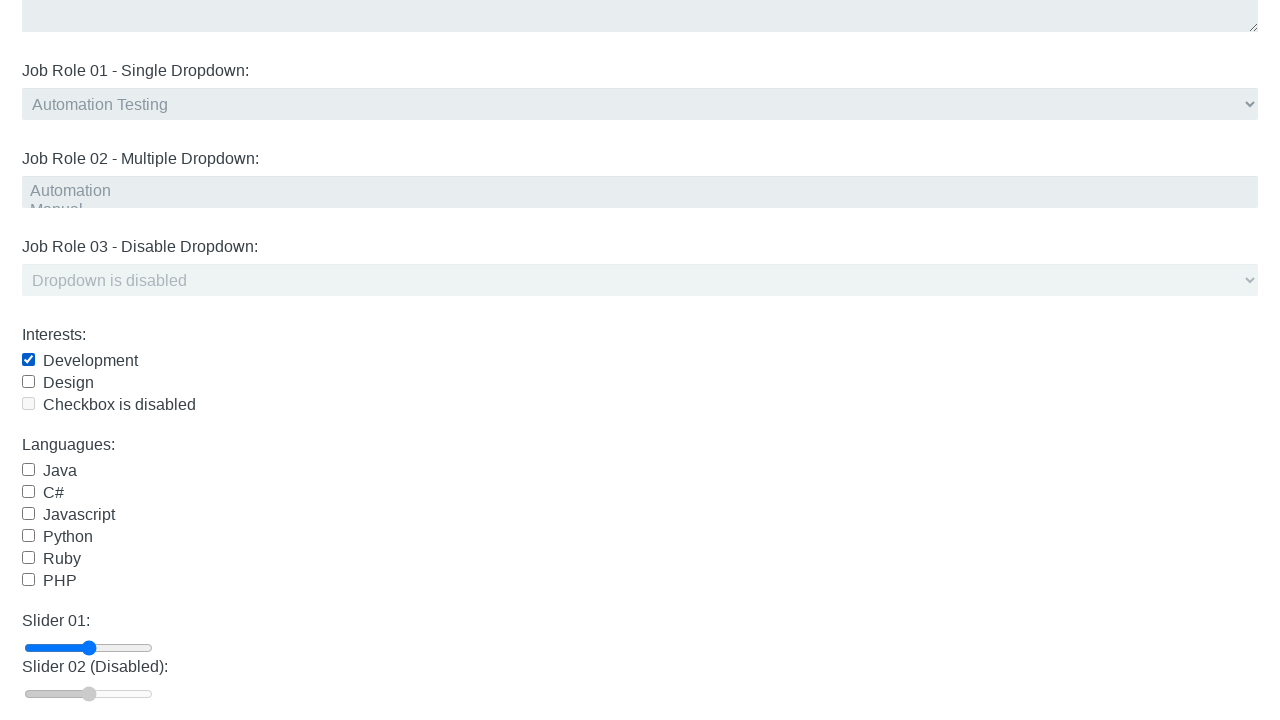